Tests sorting the Due column in ascending order on table2 using semantic class-based selectors for better maintainability.

Starting URL: http://the-internet.herokuapp.com/tables

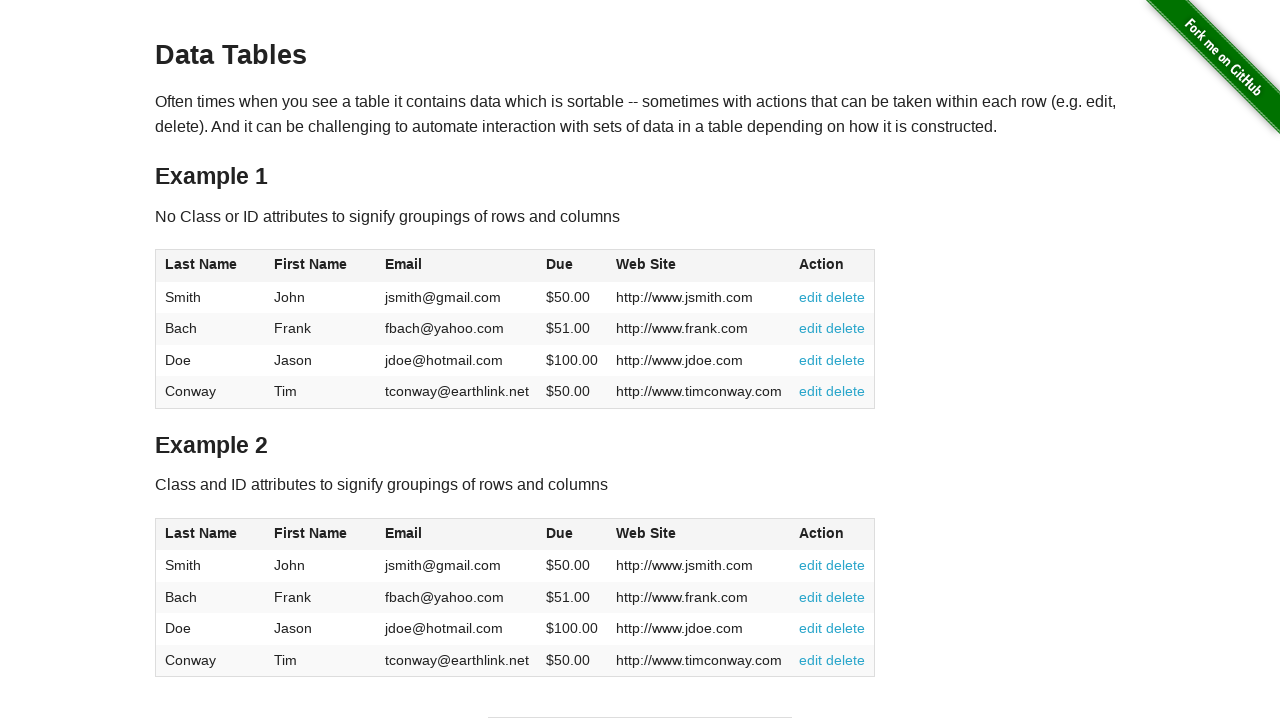

Clicked the Due column header in table2 to sort at (560, 533) on #table2 thead .dues
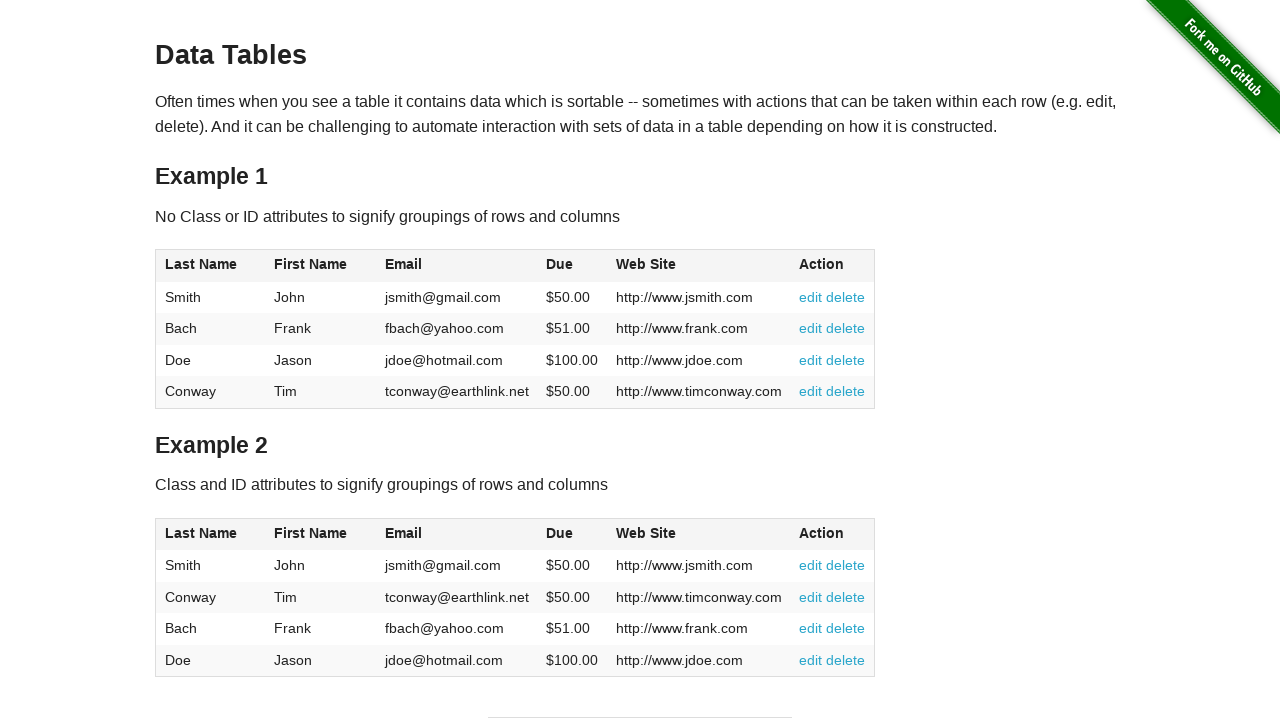

Due column data loaded in table2 tbody
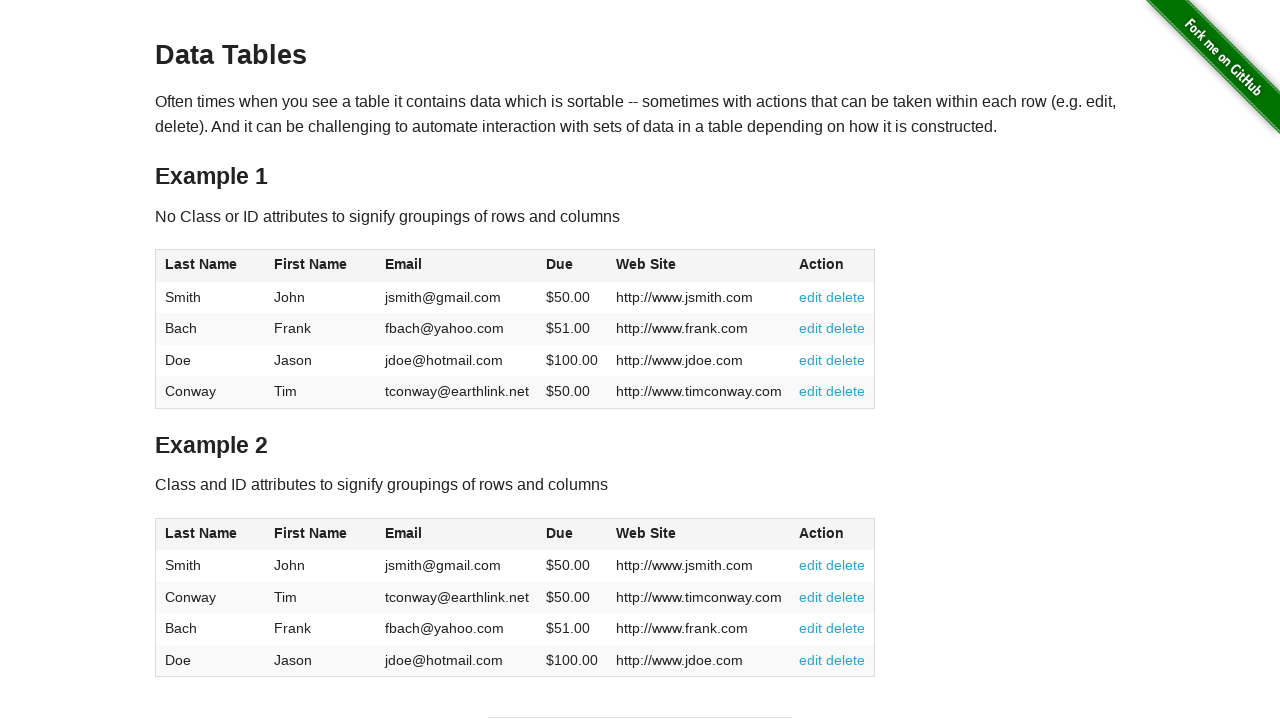

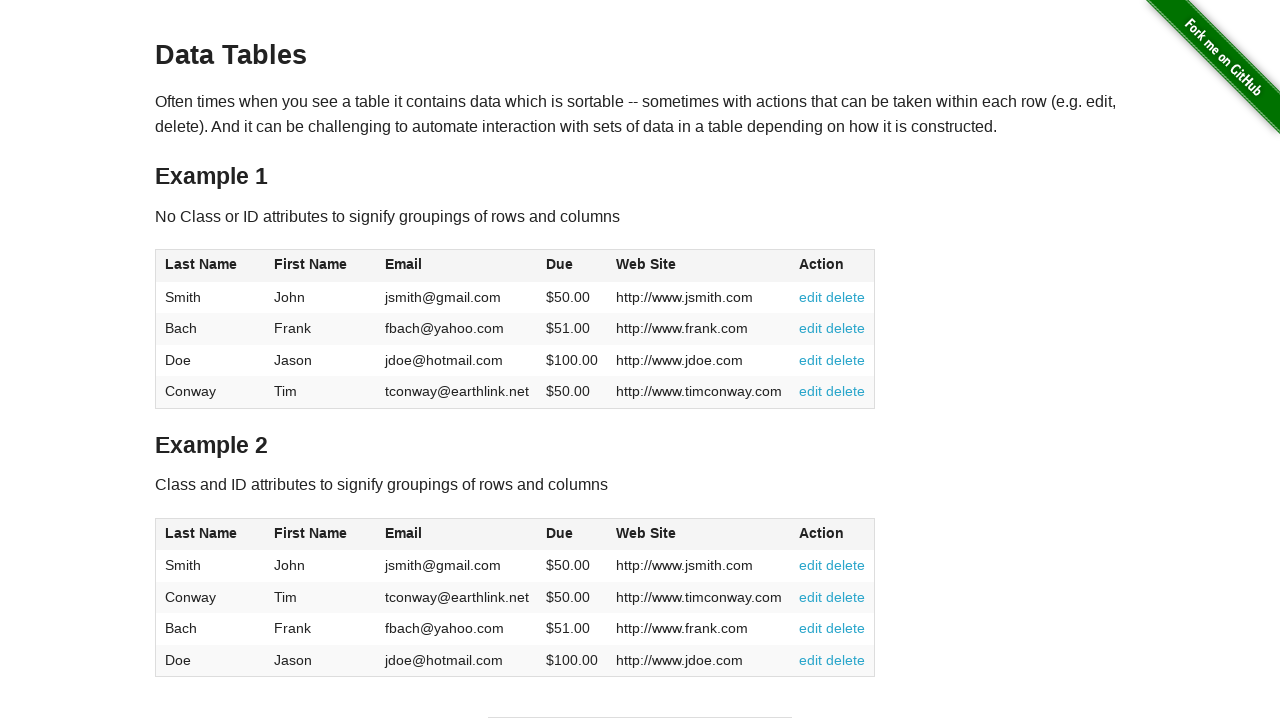